Tests slider component by dragging/sliding to set value to 1 and verifies the current value display

Starting URL: https://test-with-me-app.vercel.app/learning/web-elements/components/slider

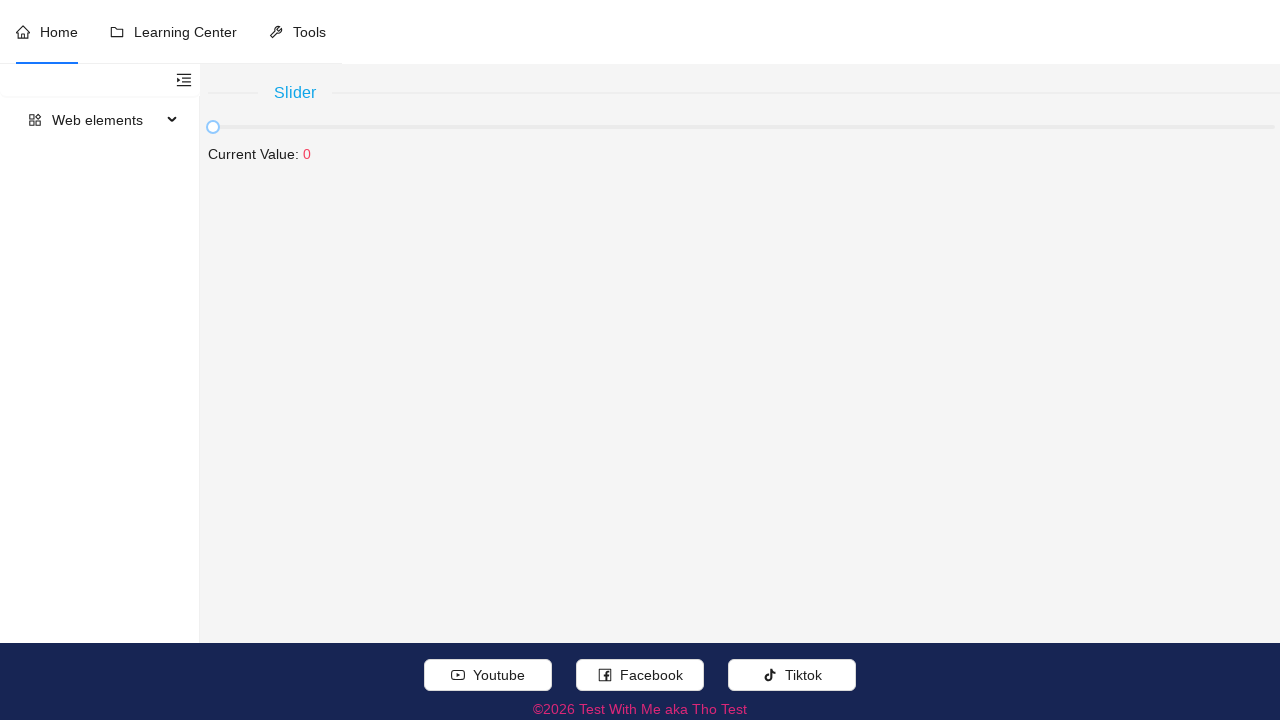

Located slider rail element
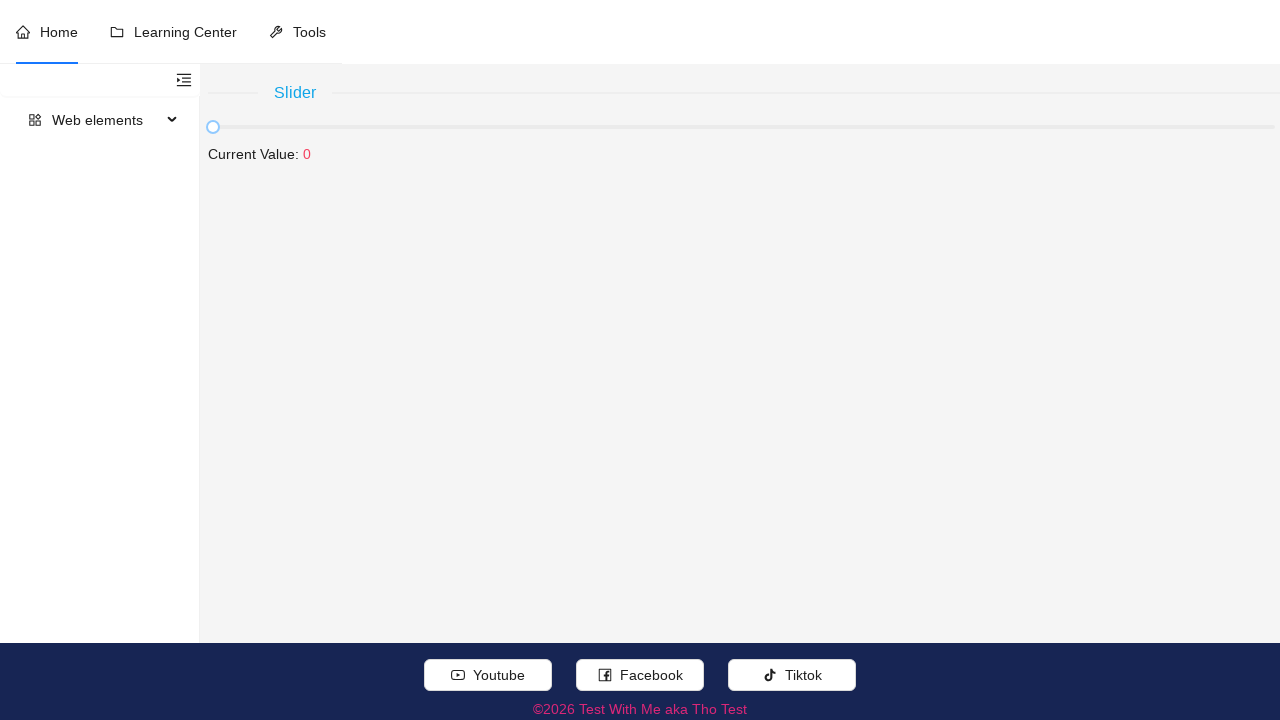

Retrieved slider bounding box for position calculations
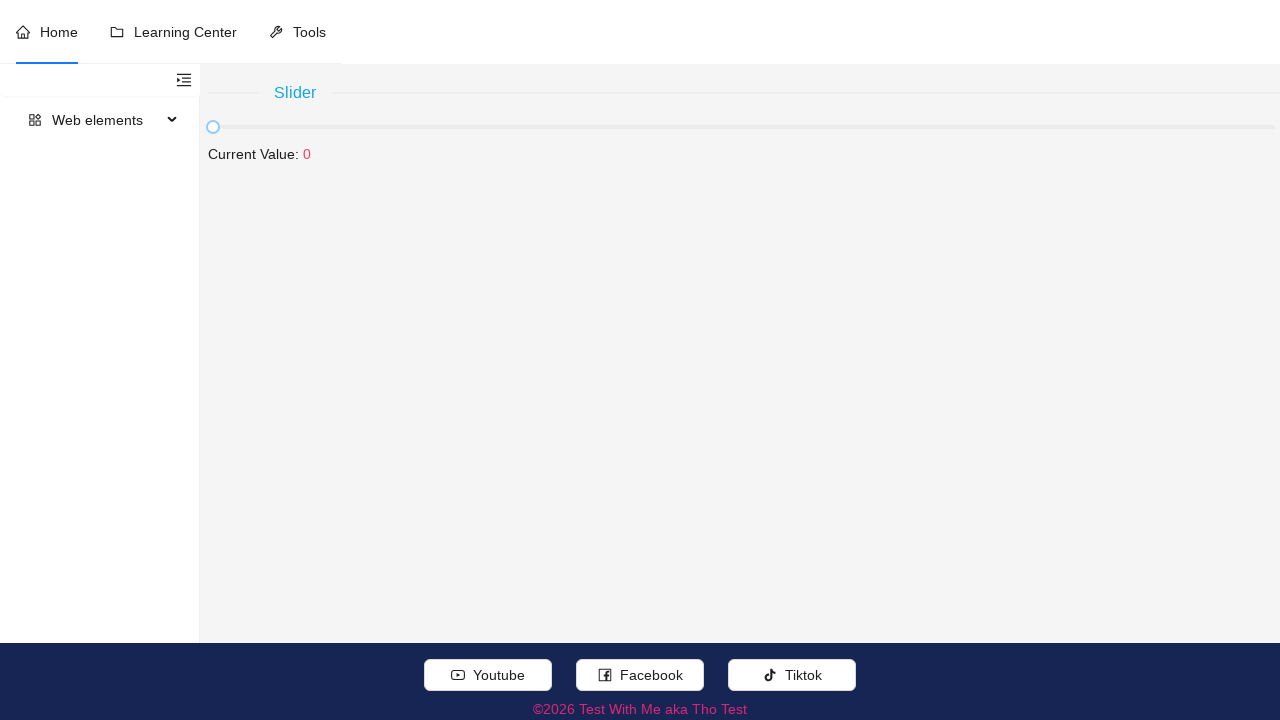

Hovered over slider element at (744, 127) on (//span[normalize-space()='Slider']/following::div[contains(concat(' ',normalize
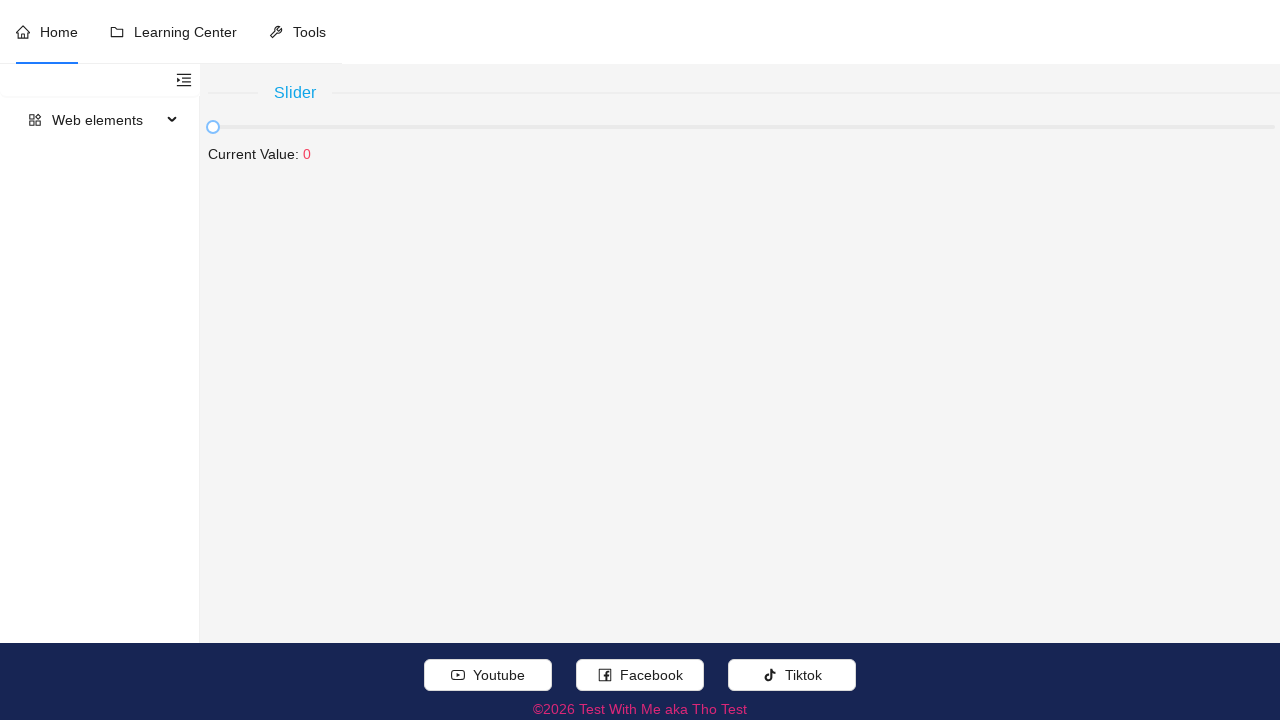

Moved mouse to slider start position at (213, 127)
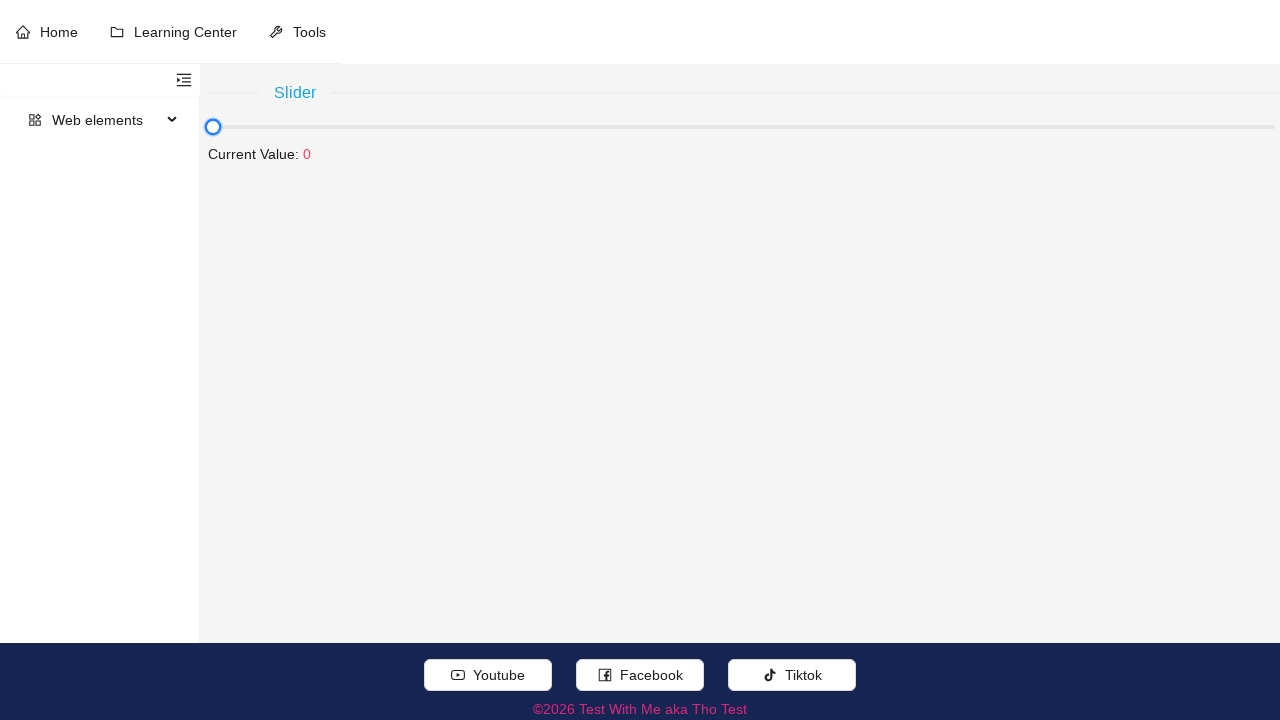

Pressed mouse button down on slider at (213, 127)
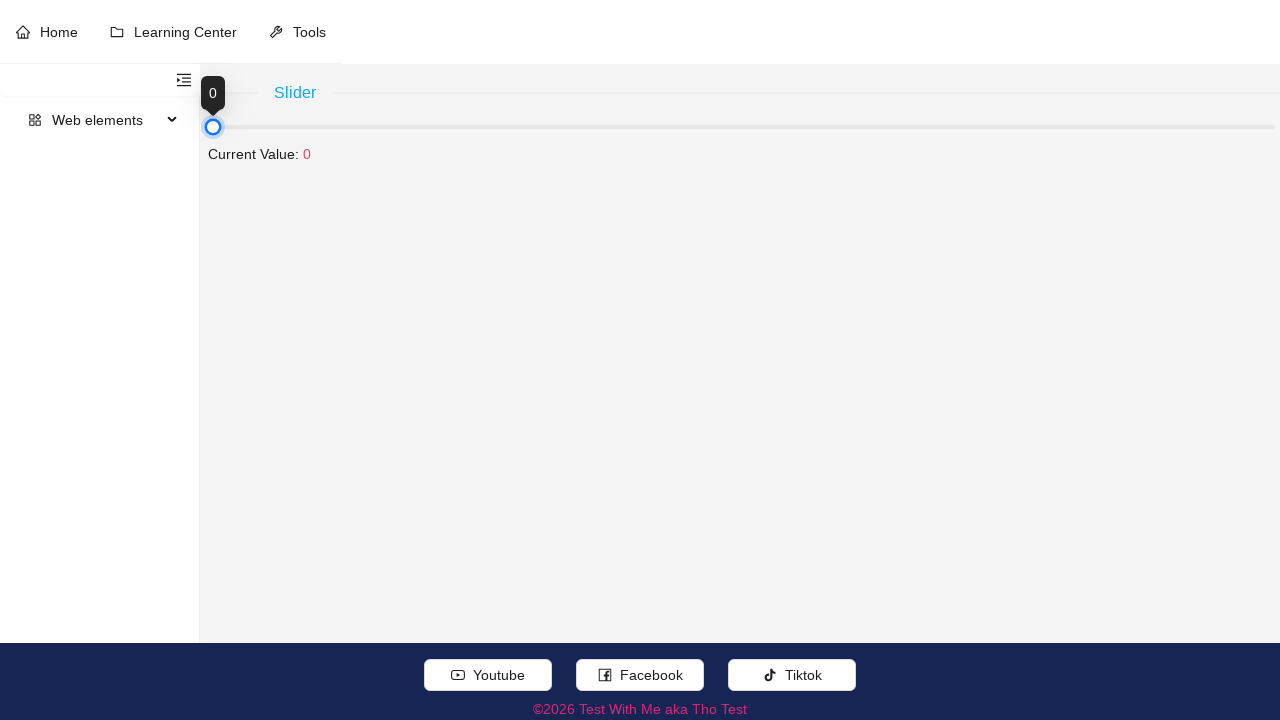

Dragged slider to target position for value 1 at (224, 127)
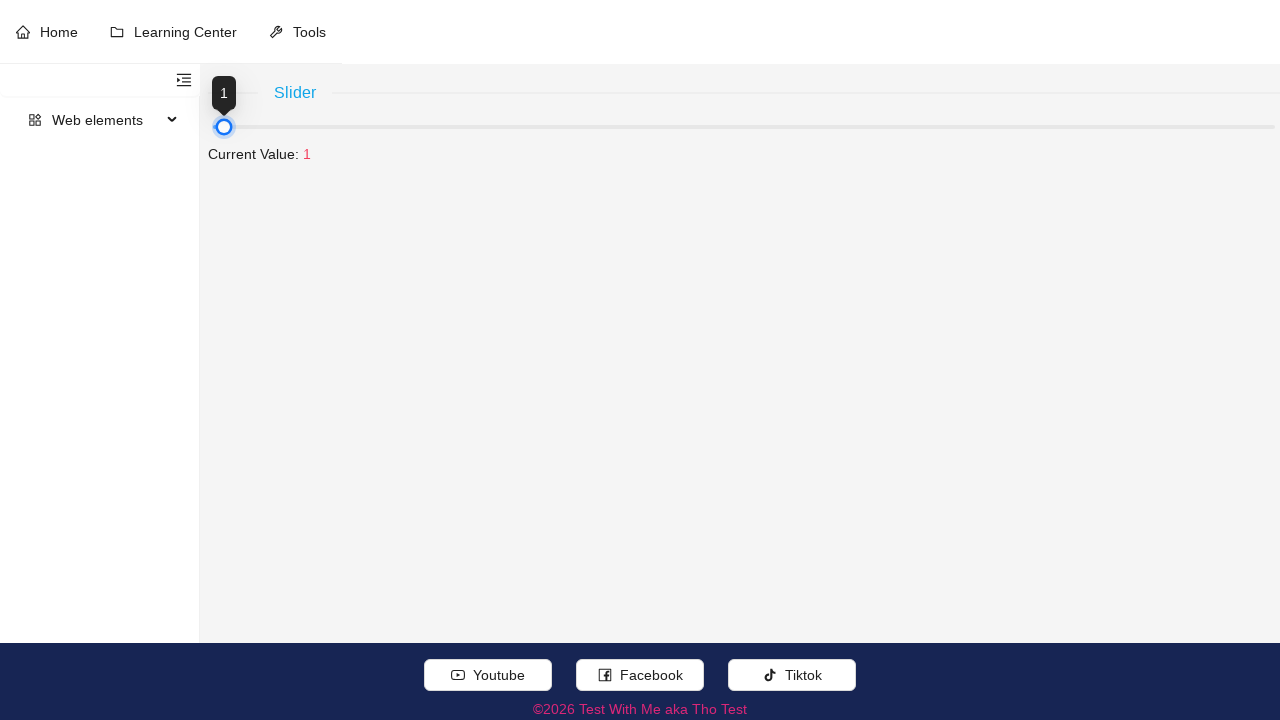

Released mouse button after dragging slider at (224, 127)
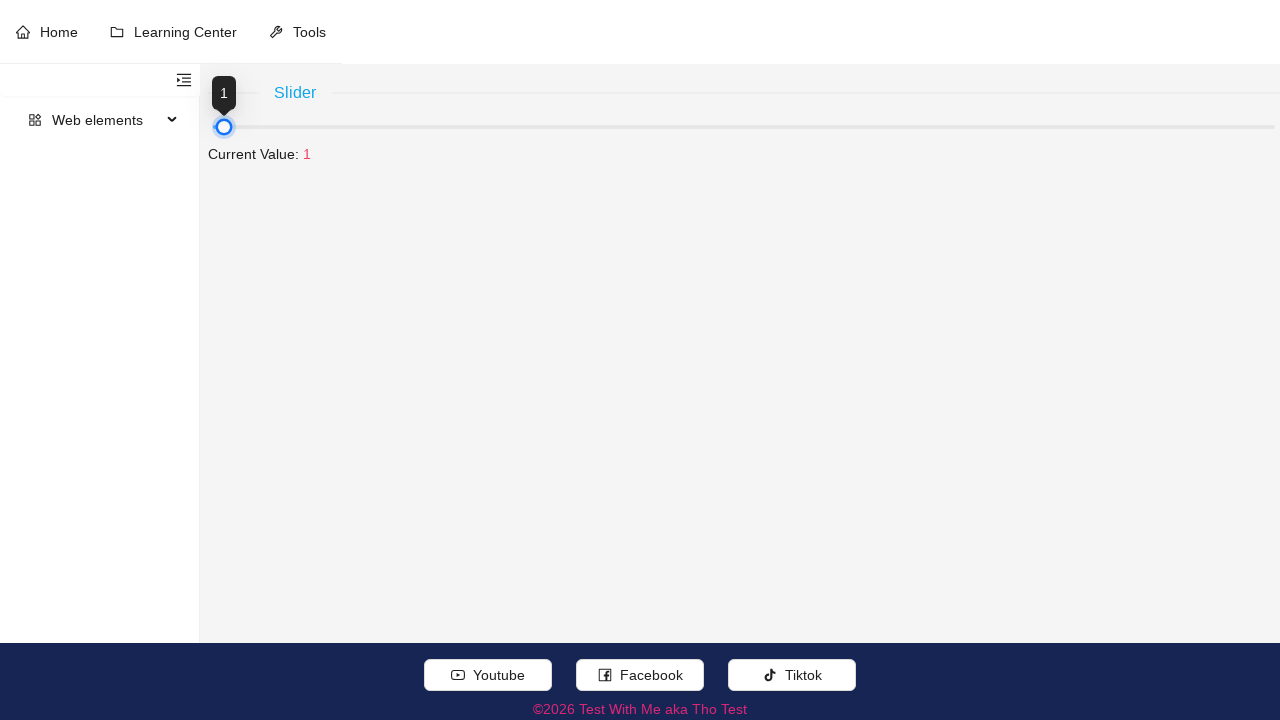

Verified slider current value displays as 1
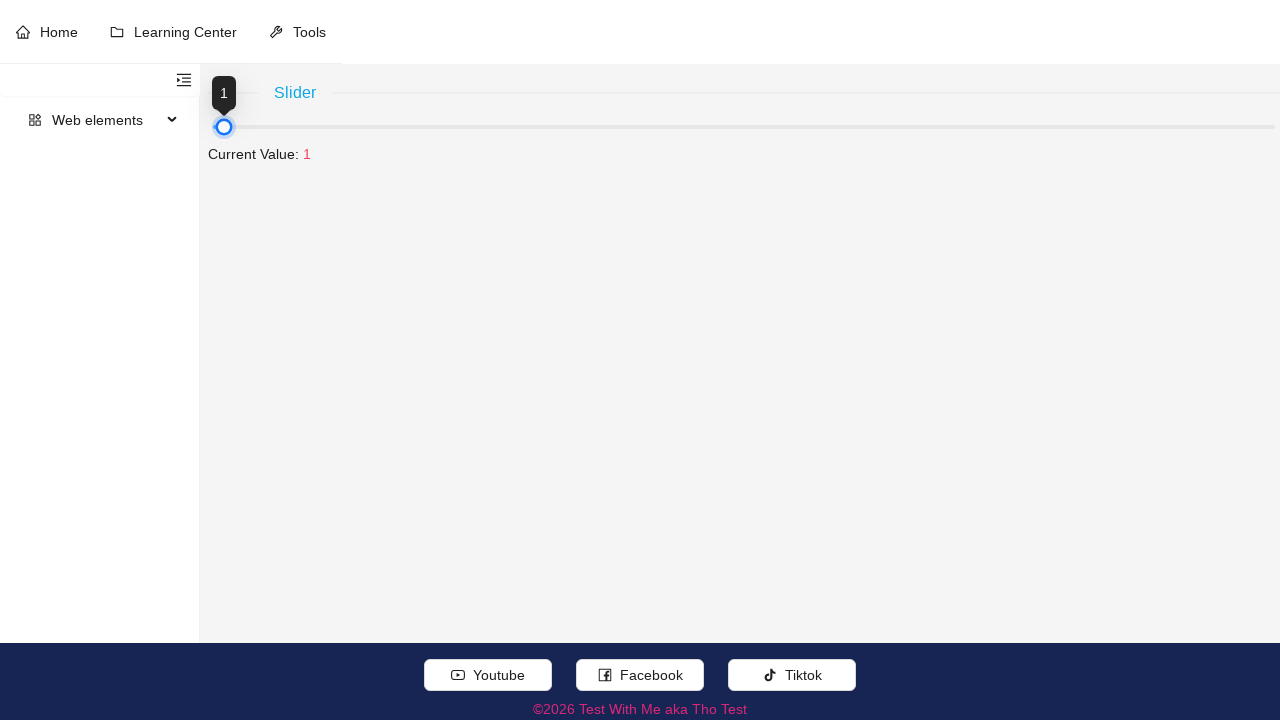

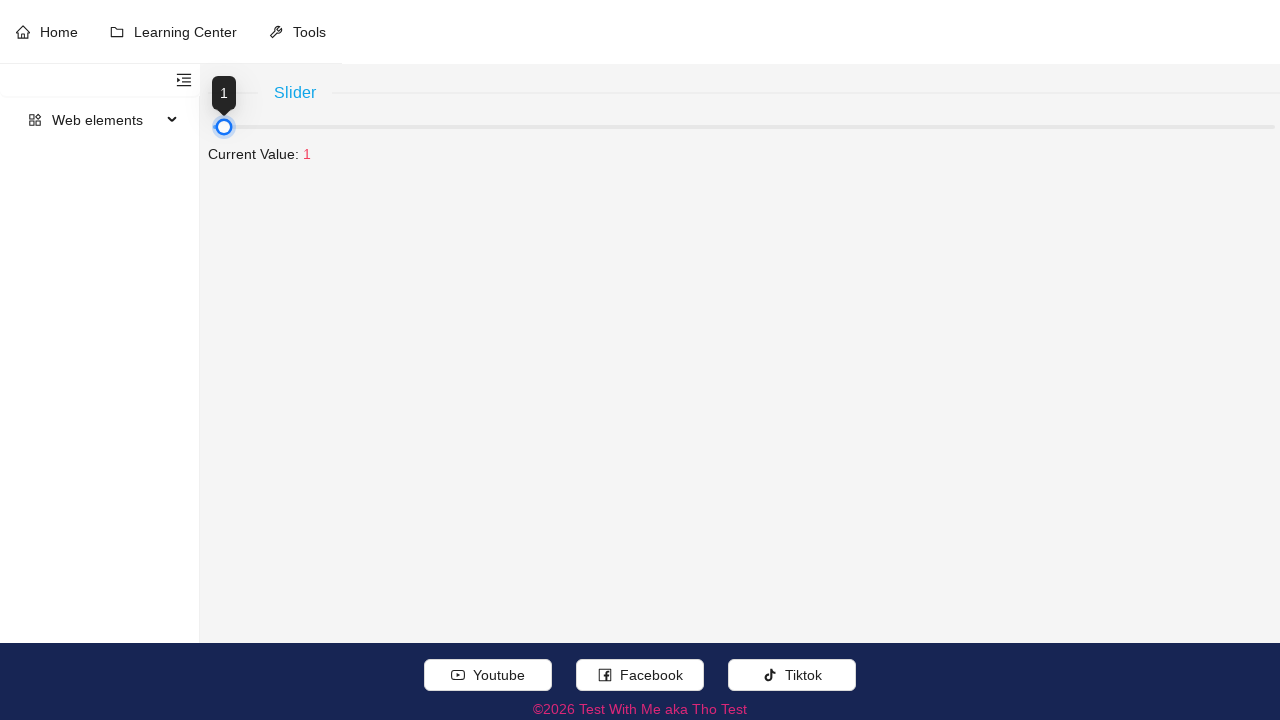